Navigates to the page and verifies all links are accessible by finding all anchor tags

Starting URL: https://itechnotion.com/what-will-be-the-cost-of-an-app-like-justdial-its-indias-no-1-local-business-directory

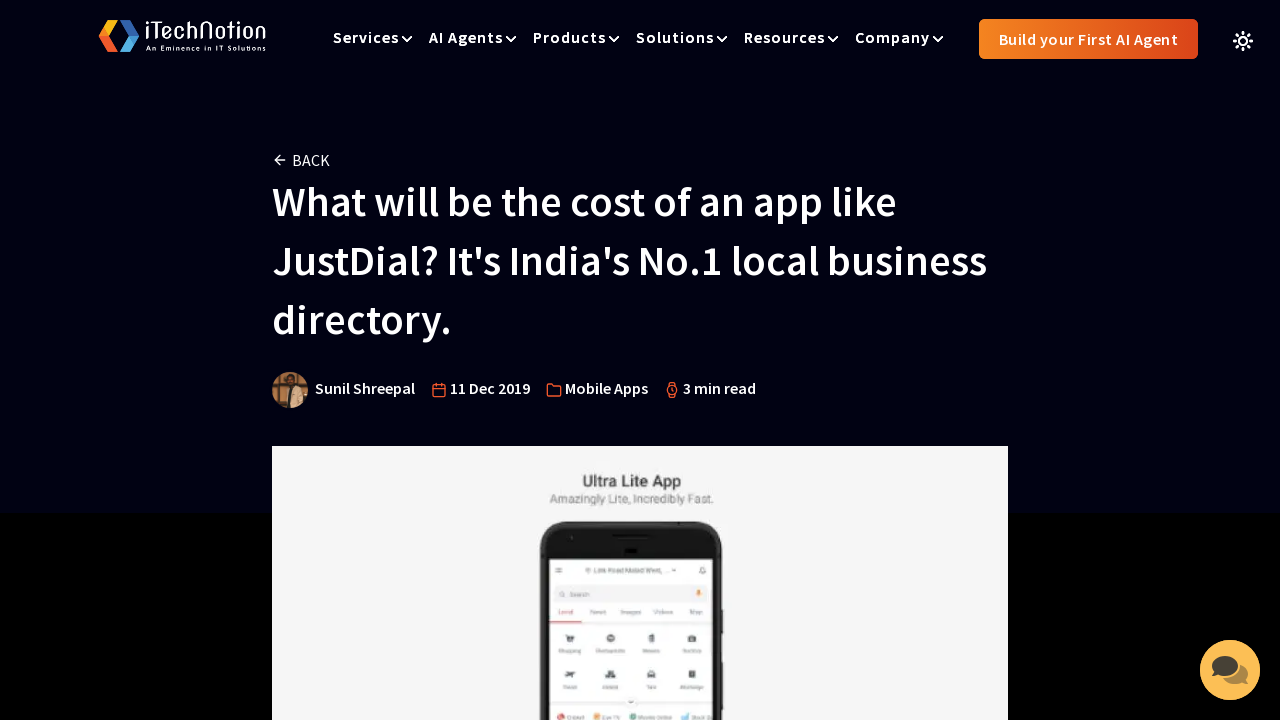

Navigated to JustDial cost estimation article page
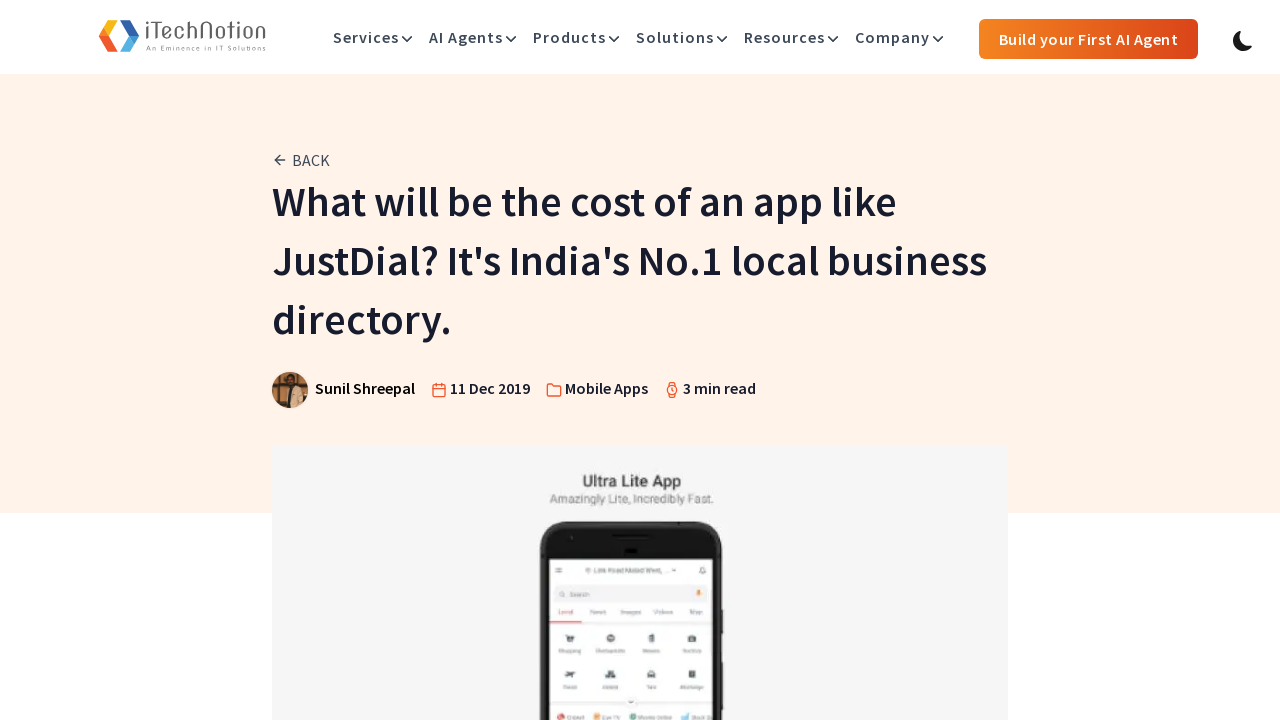

Page loaded and anchor tags are present
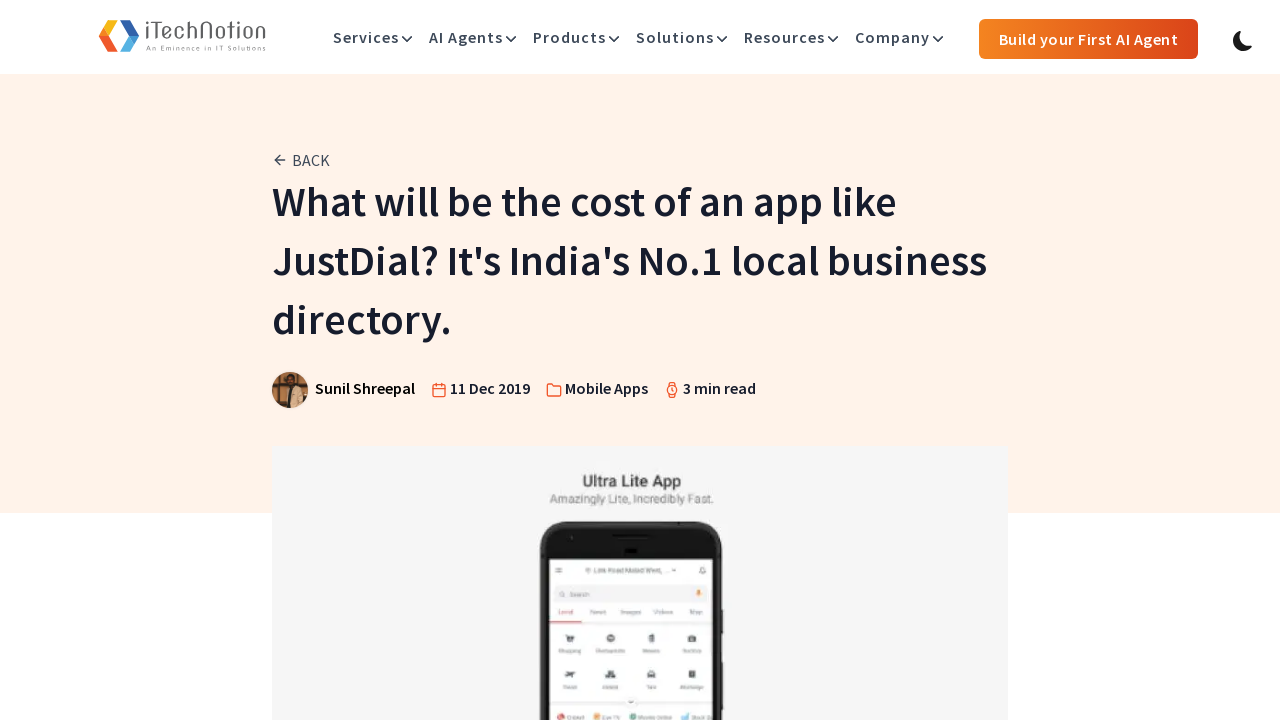

Found 206 anchor tags on the page
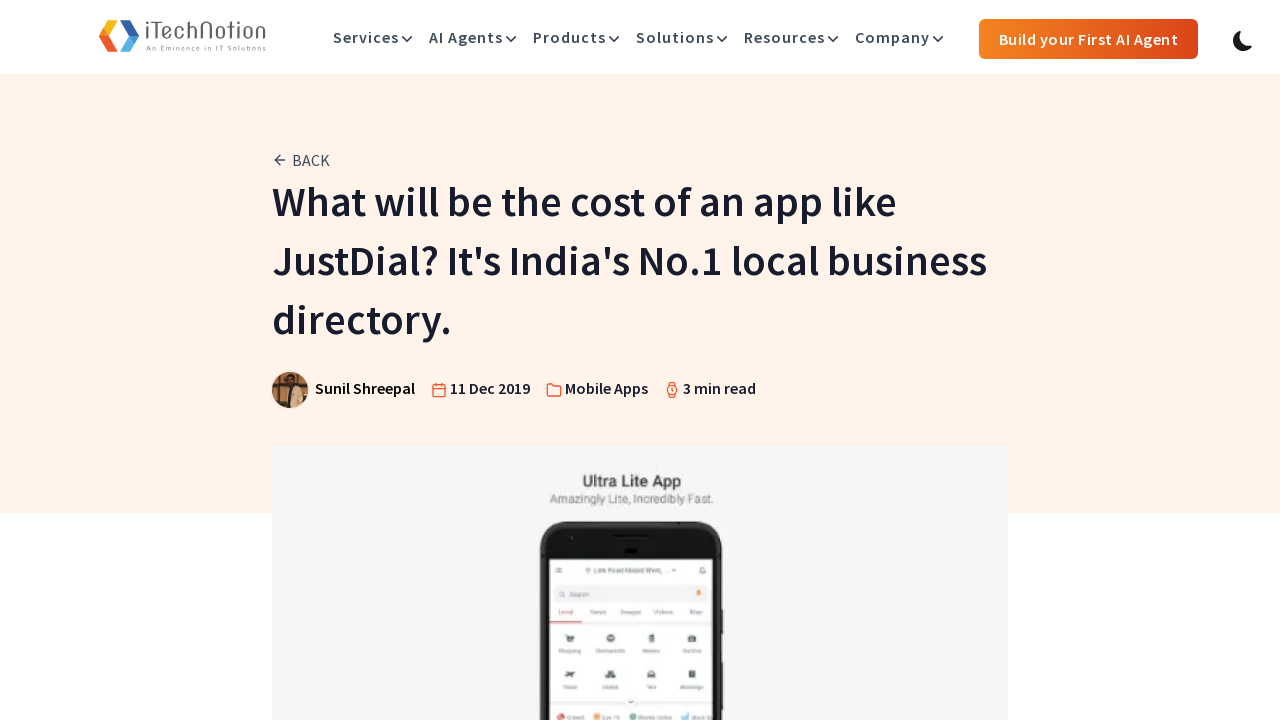

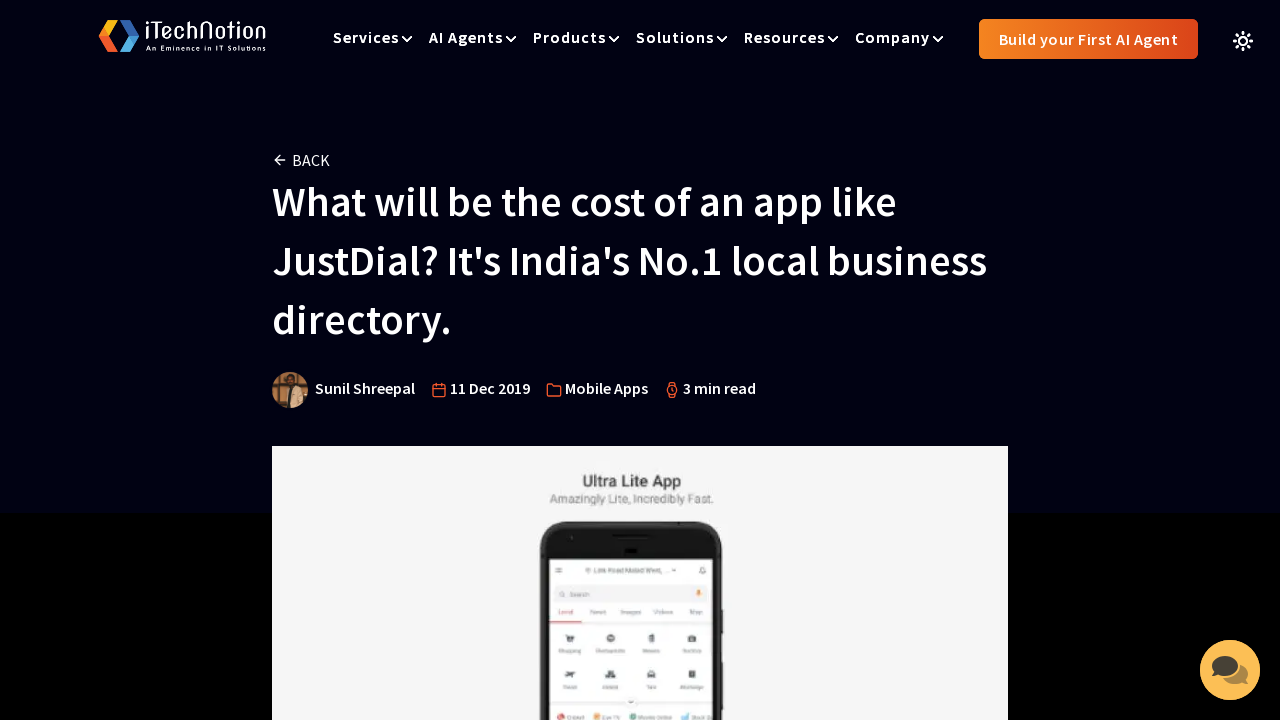